Navigates to Rahul Shetty Academy Angular demo page and clicks on the library navigation button

Starting URL: https://rahulshettyacademy.com/angularAppdemo

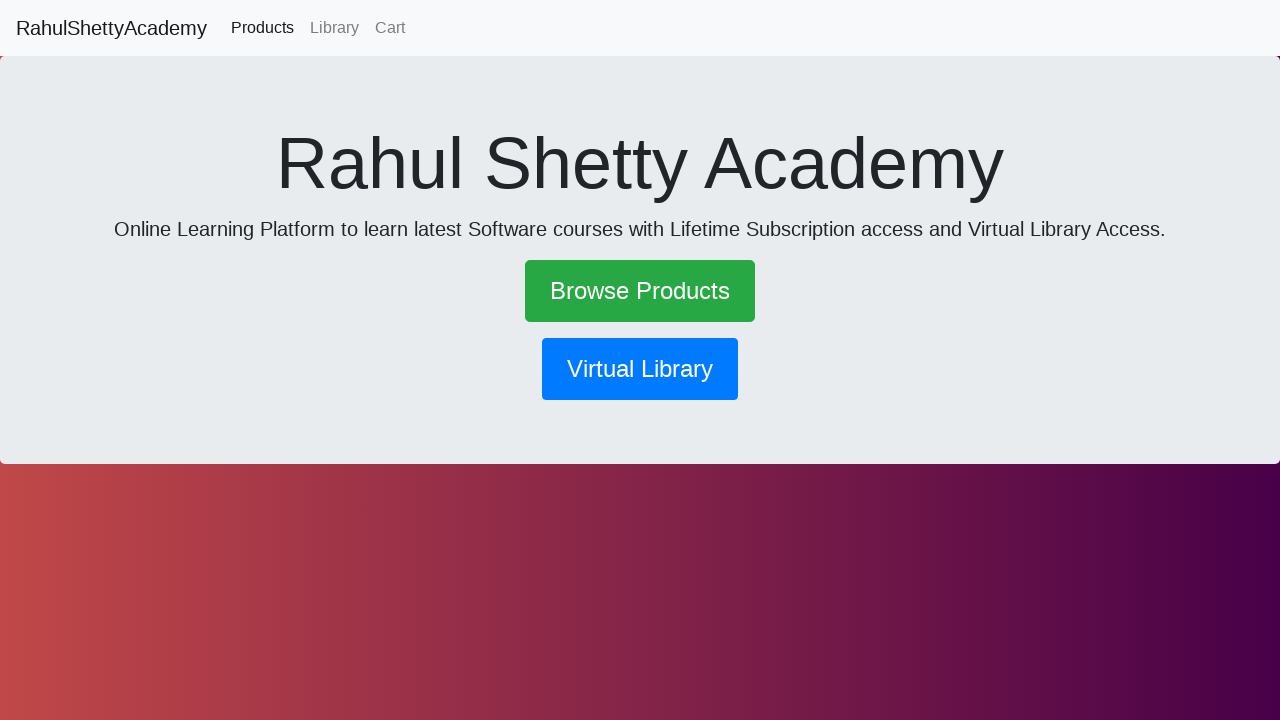

Clicked on the library navigation button at (640, 369) on button[routerlink*='library']
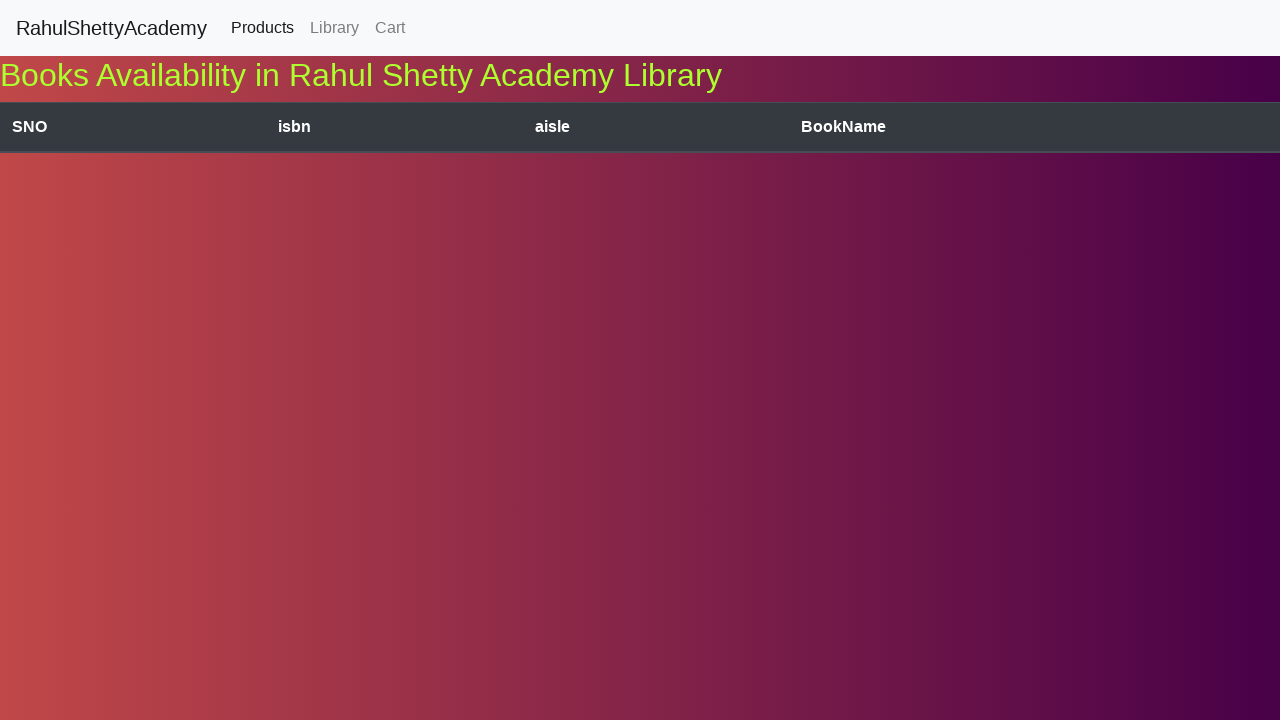

Navigation completed and network became idle
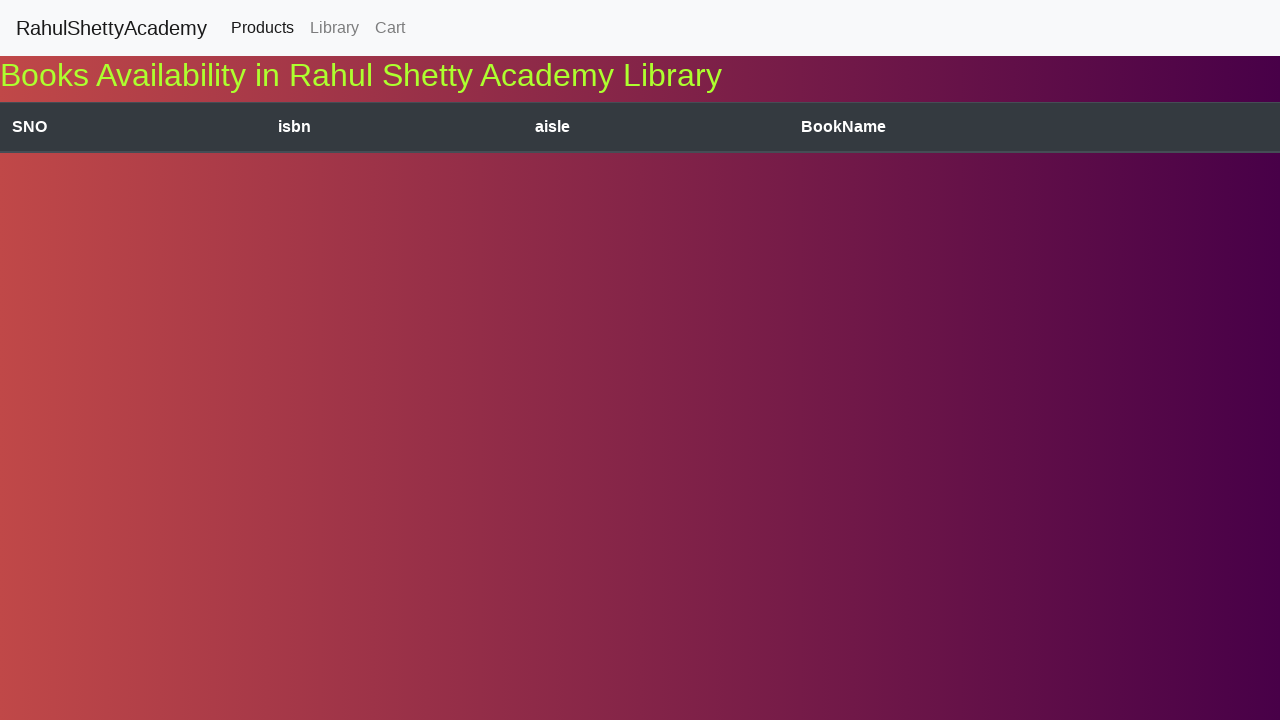

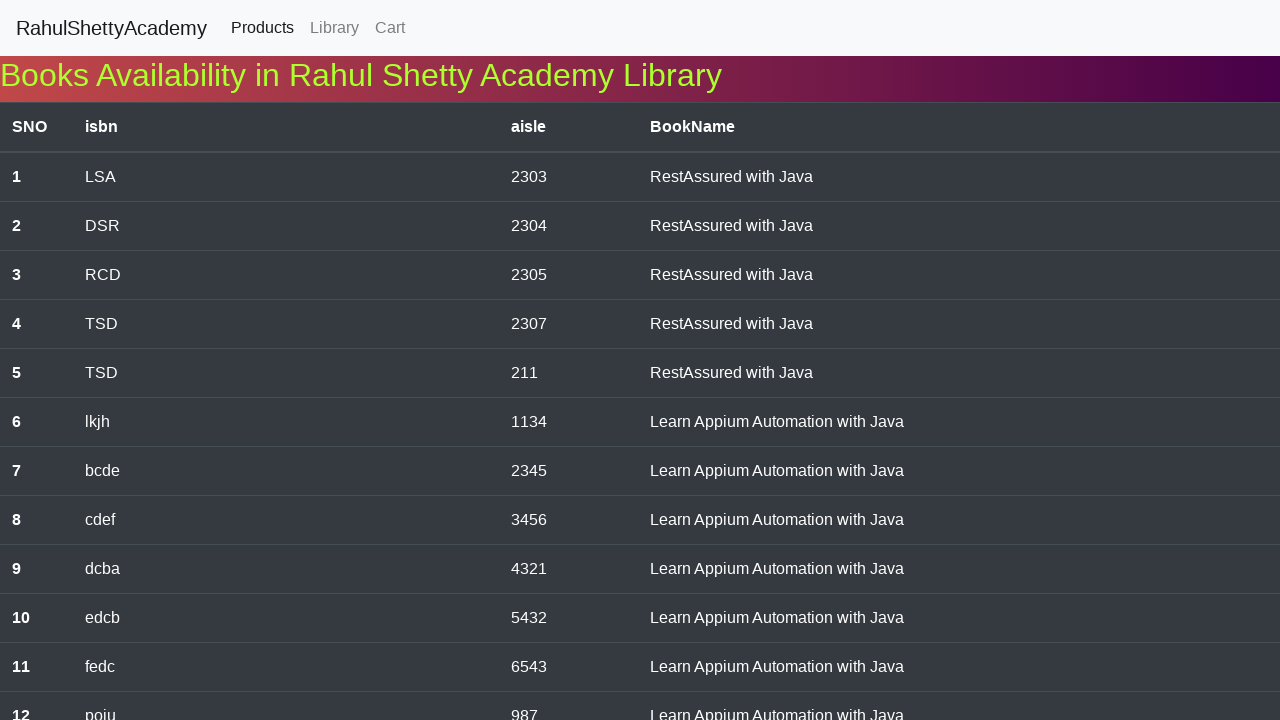